Verifies that the Desmos scientific calculator page loads correctly by checking the URL contains "scientific"

Starting URL: https://www.desmos.com/scientific?lang=fr

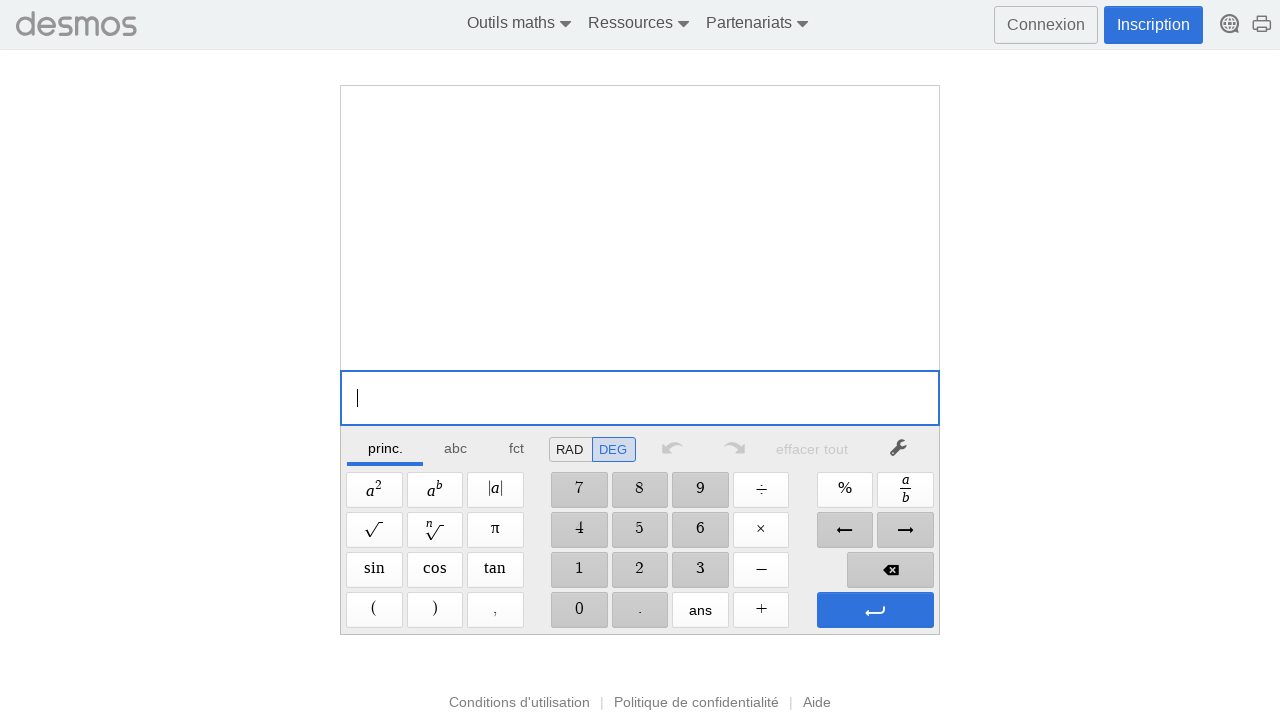

Verified that the Desmos scientific calculator page URL contains 'scientific'
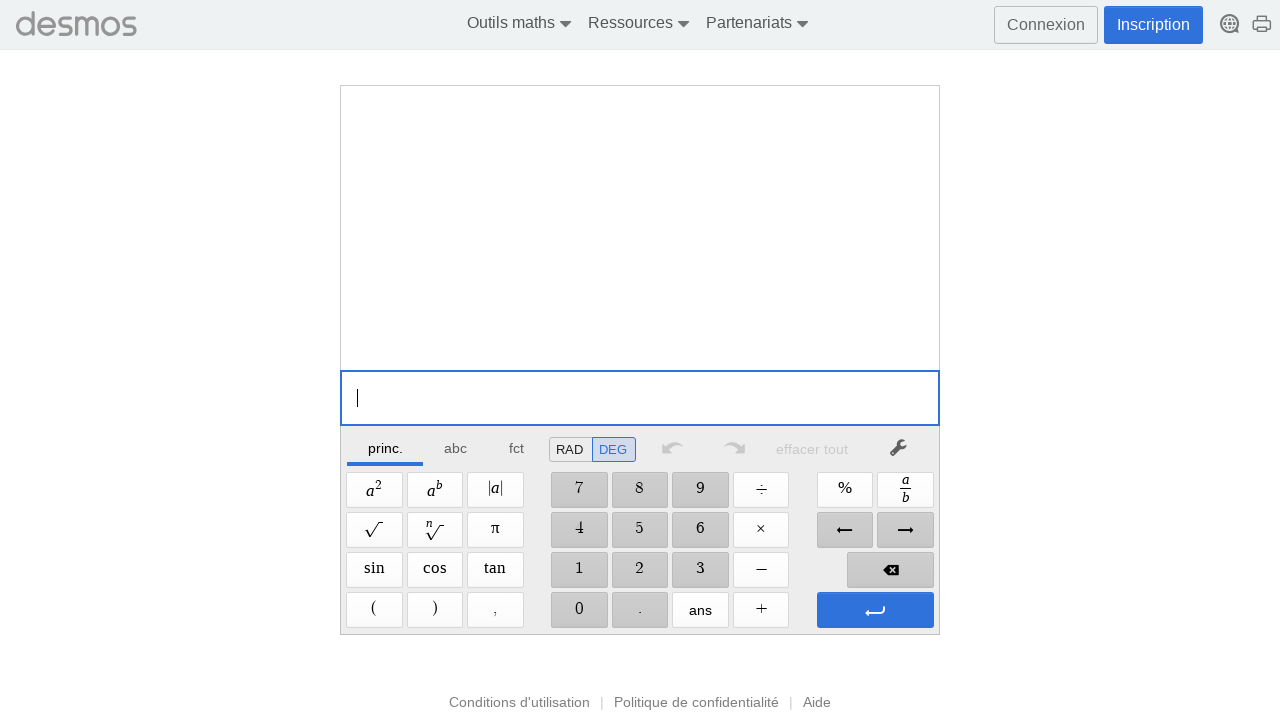

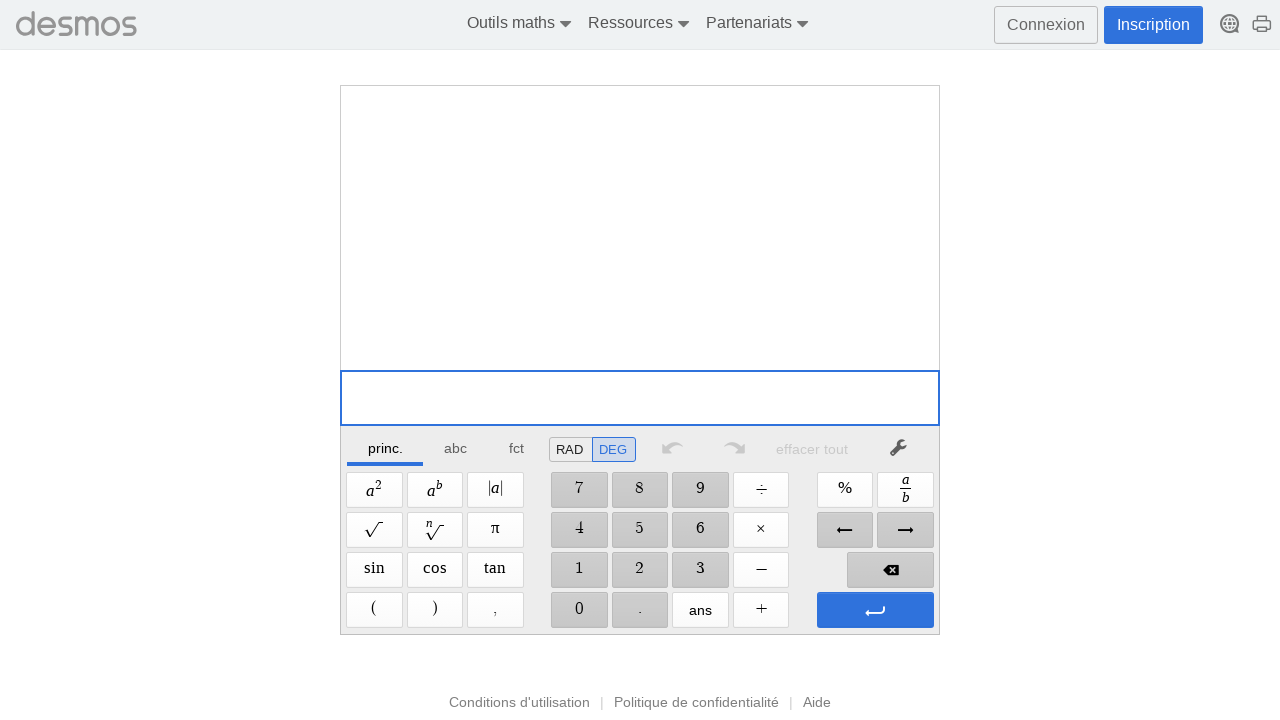